Tests alert handling functionality by clicking a button that triggers an alert and then accepting it

Starting URL: https://www.hyrtutorials.com/p/alertsdemo.html

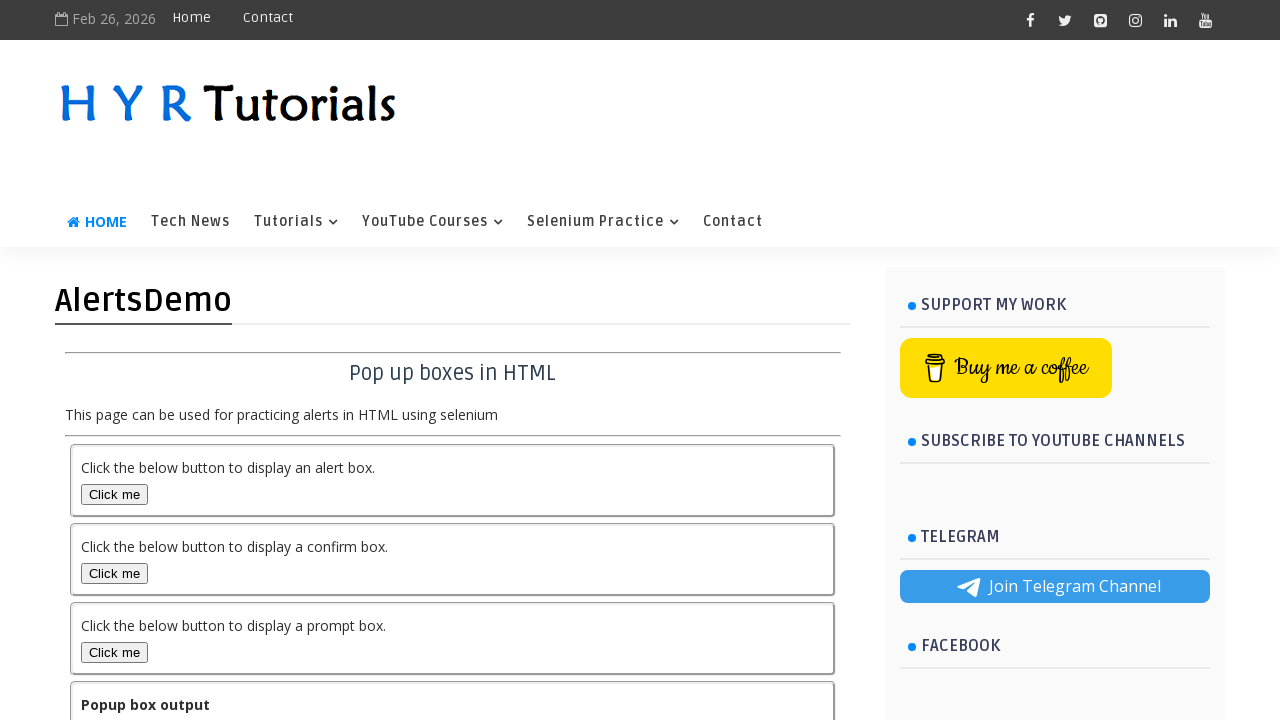

Clicked alert button to trigger alert at (114, 494) on #alertBox
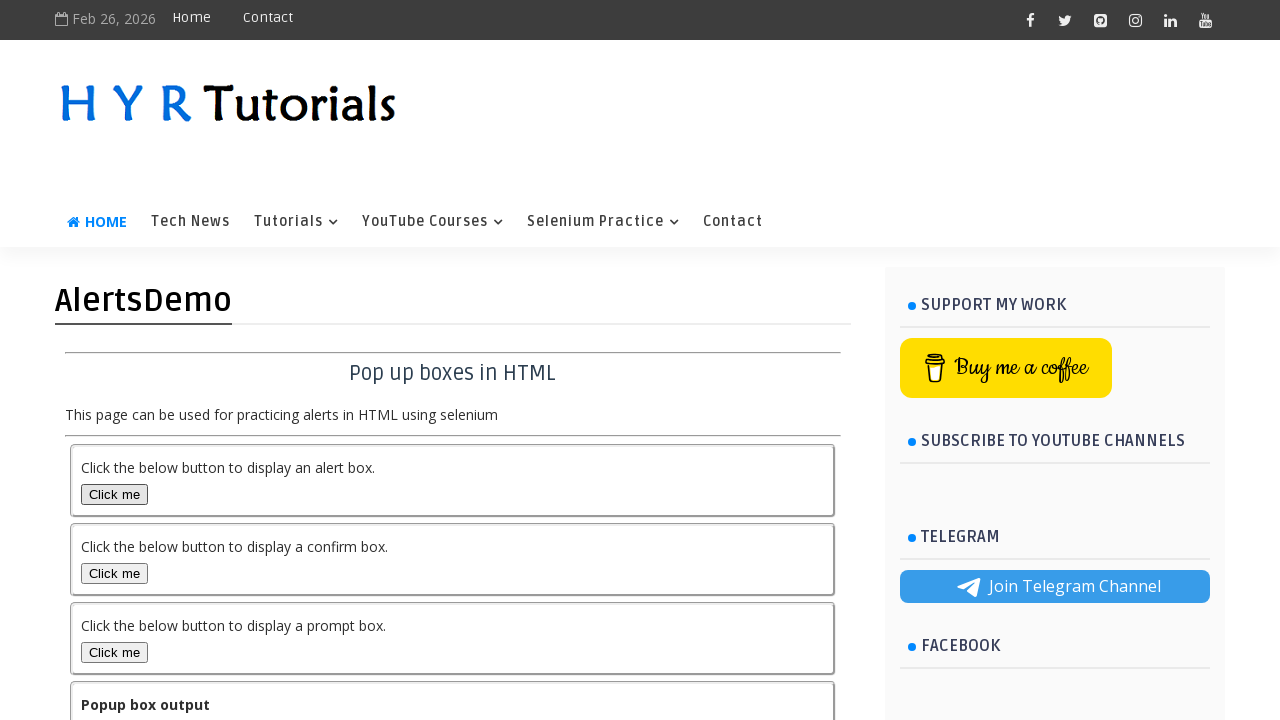

Set up dialog handler to accept alerts
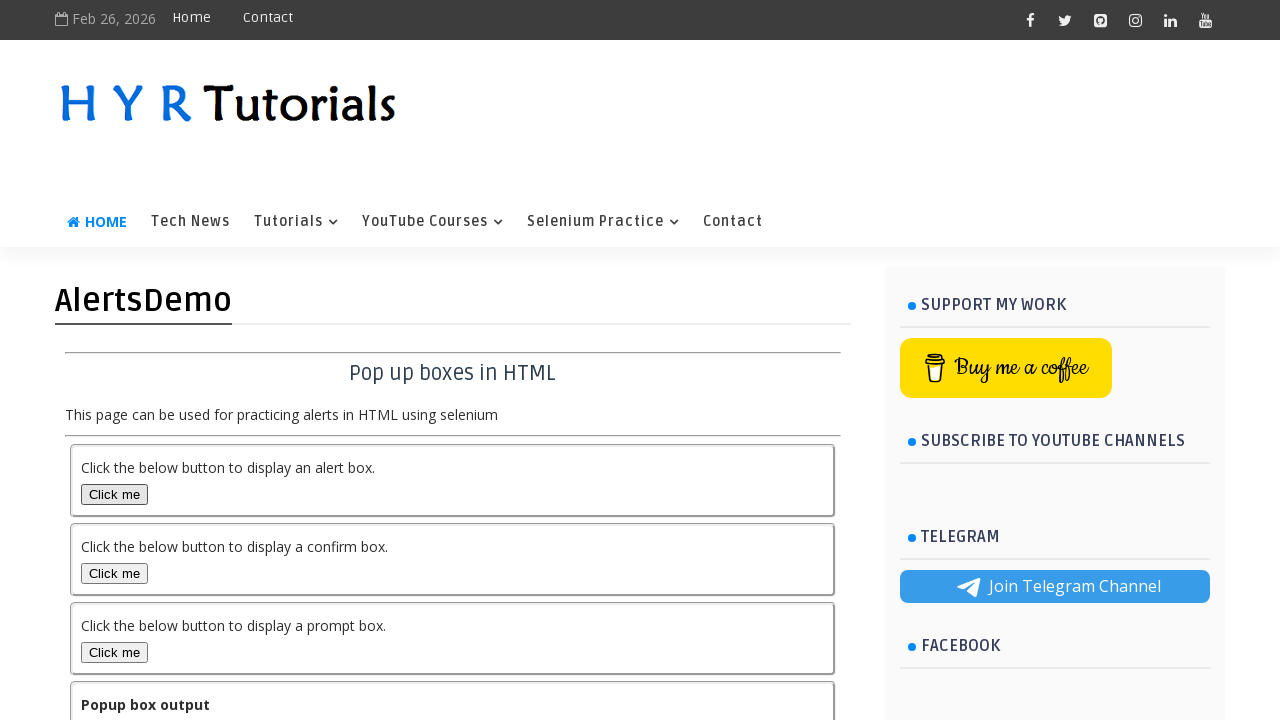

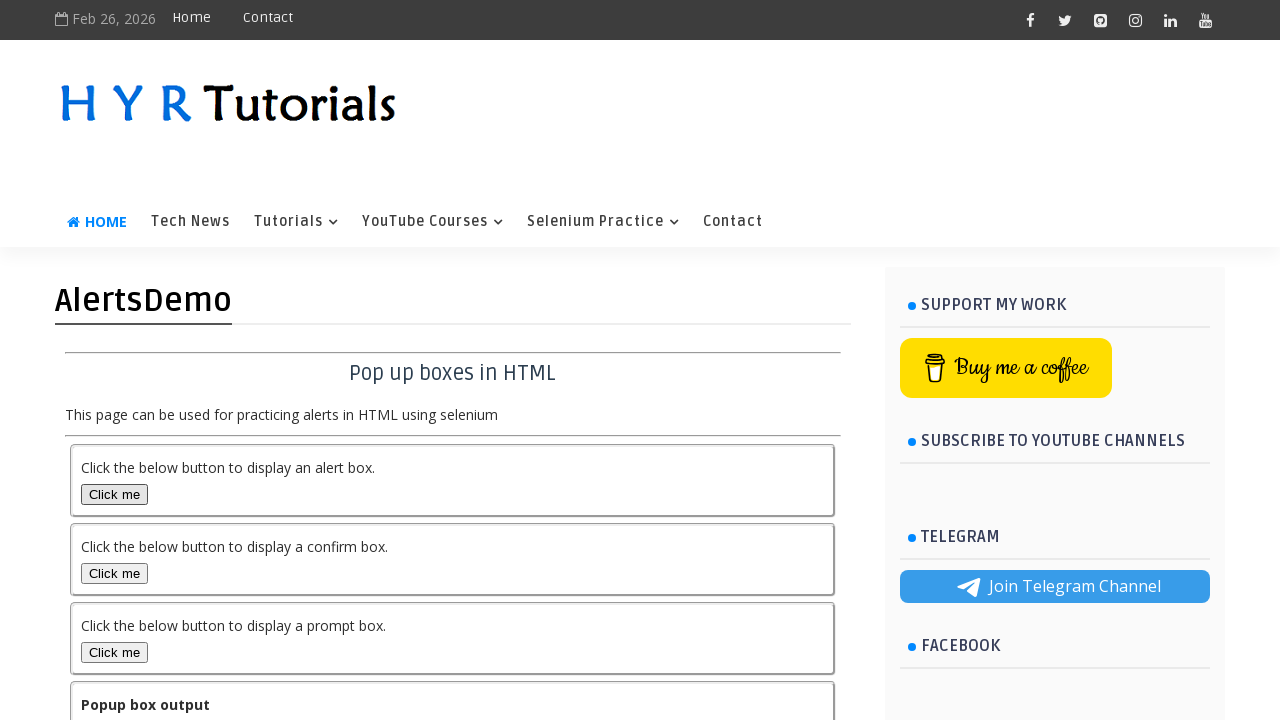